Tests randomly selecting a different value from a dropdown menu

Starting URL: http://www.eviltester.com/selenium/basic_html_form.html

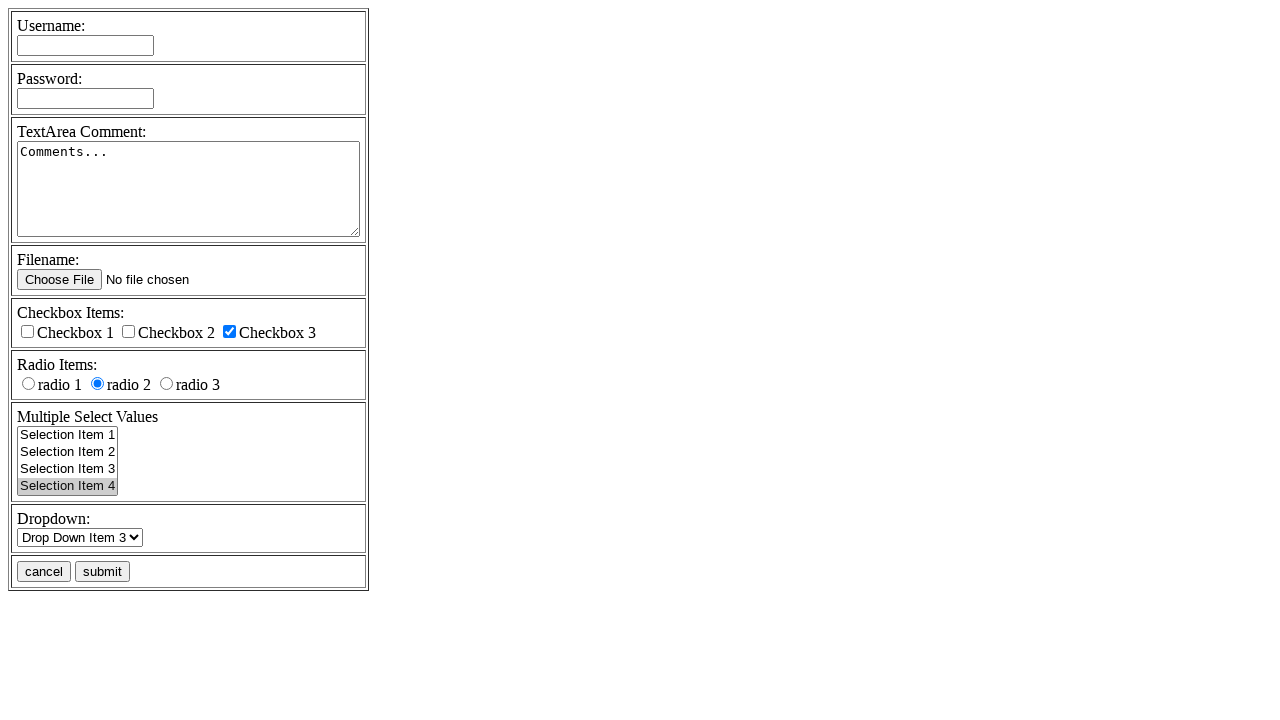

Navigated to basic HTML form page
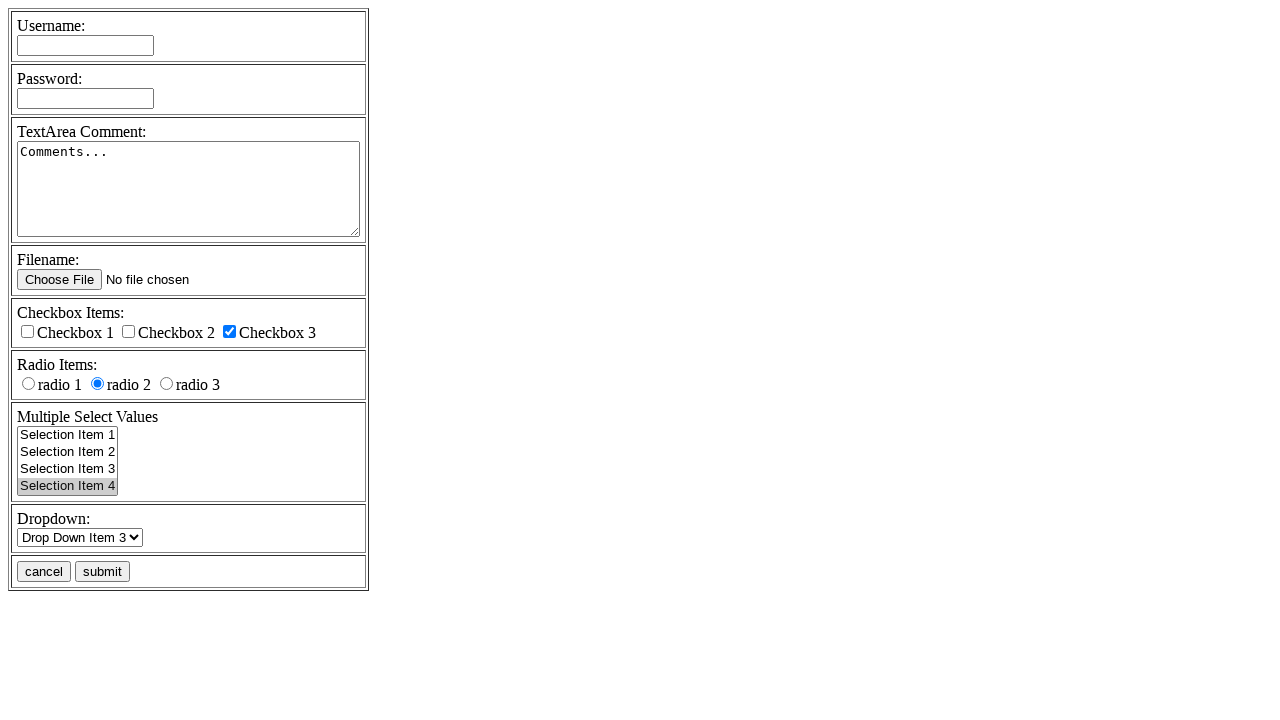

Retrieved all dropdown options
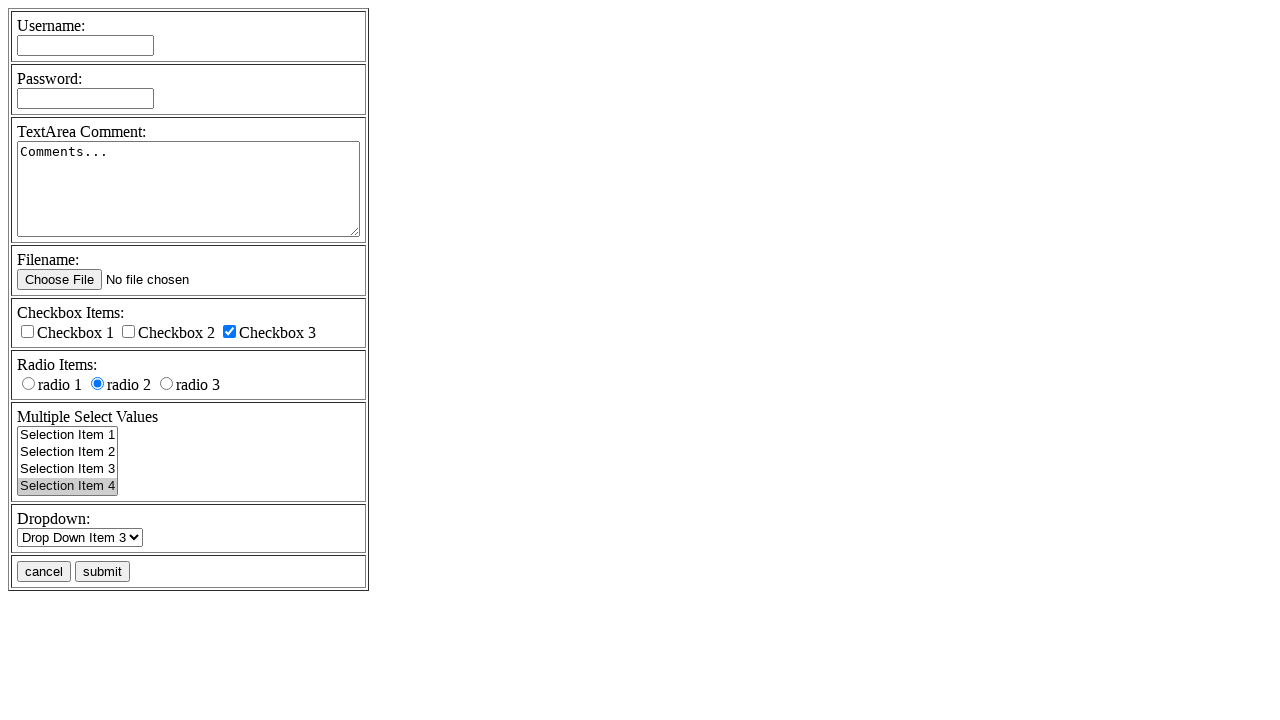

Retrieved currently selected dropdown value
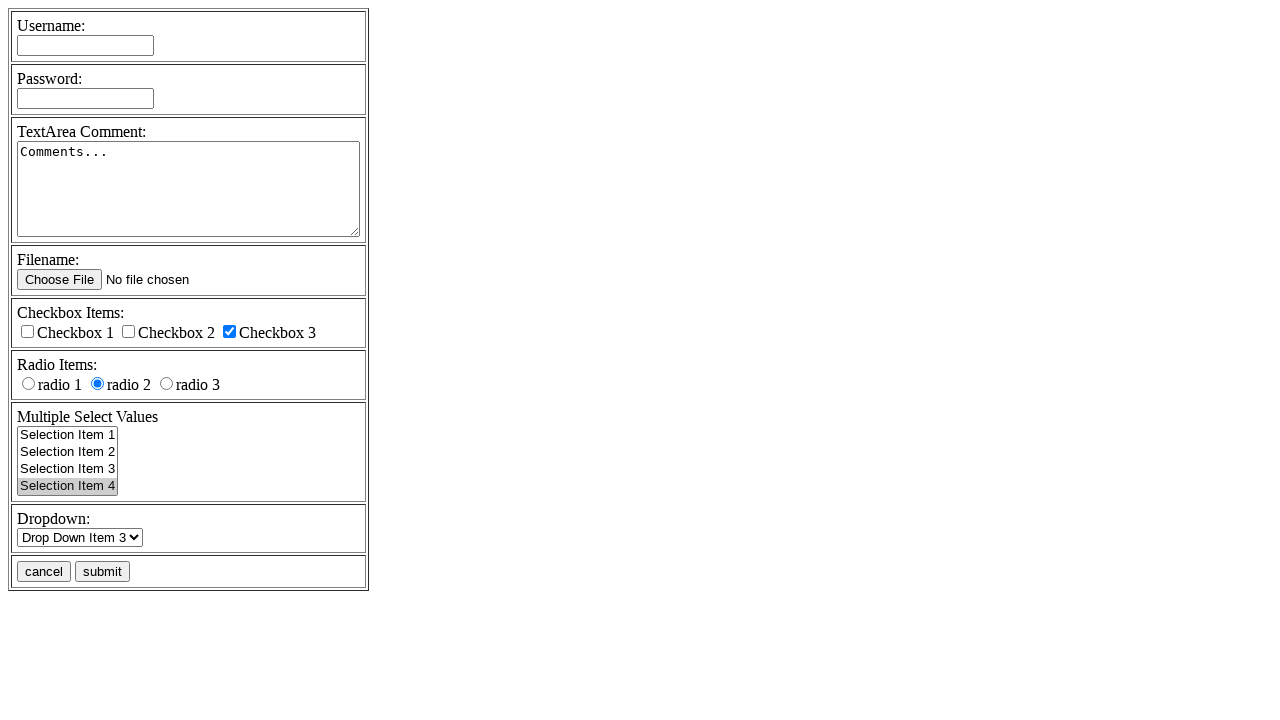

Selected 'Drop Down Item 1' from dropdown on select[name='dropdown']
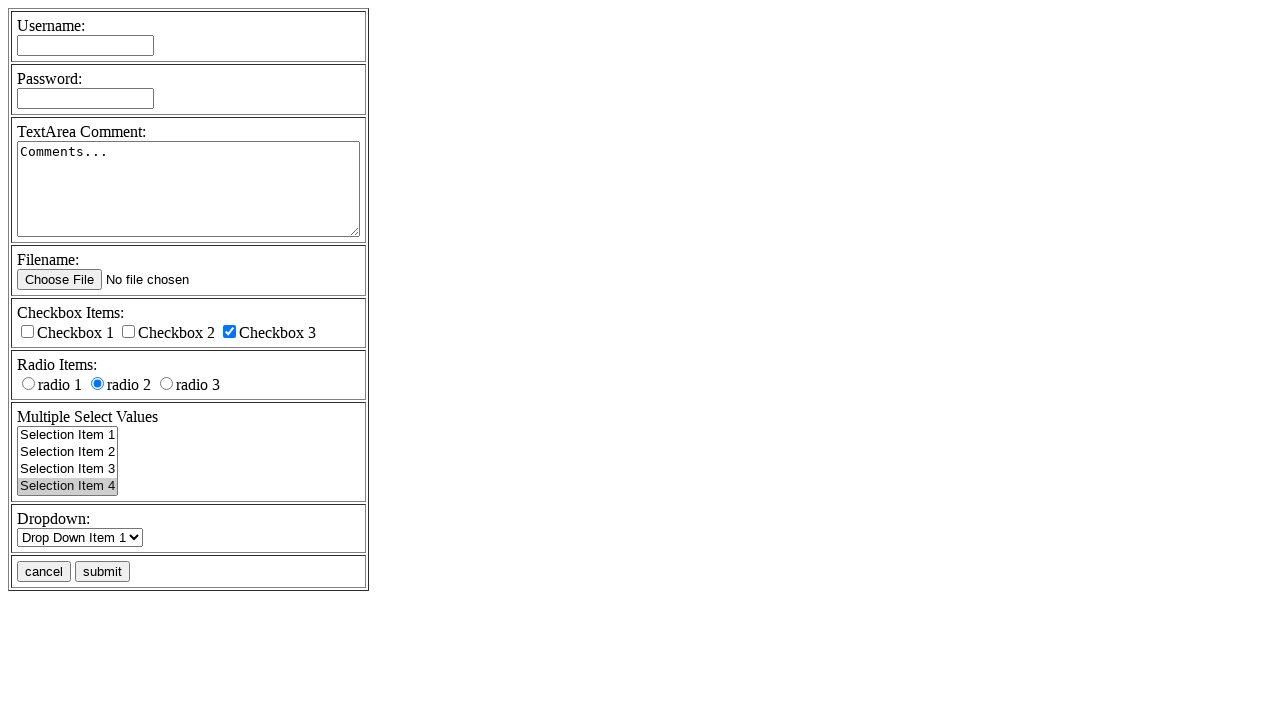

Verified that a value is selected in dropdown
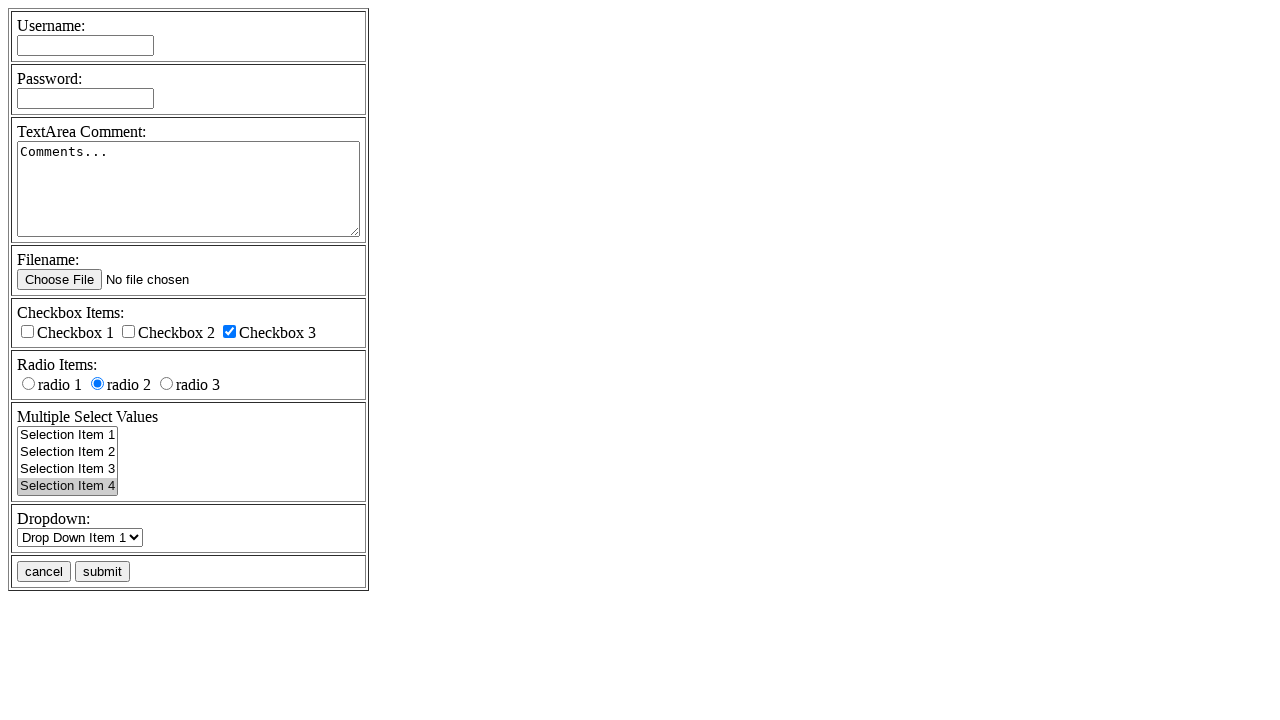

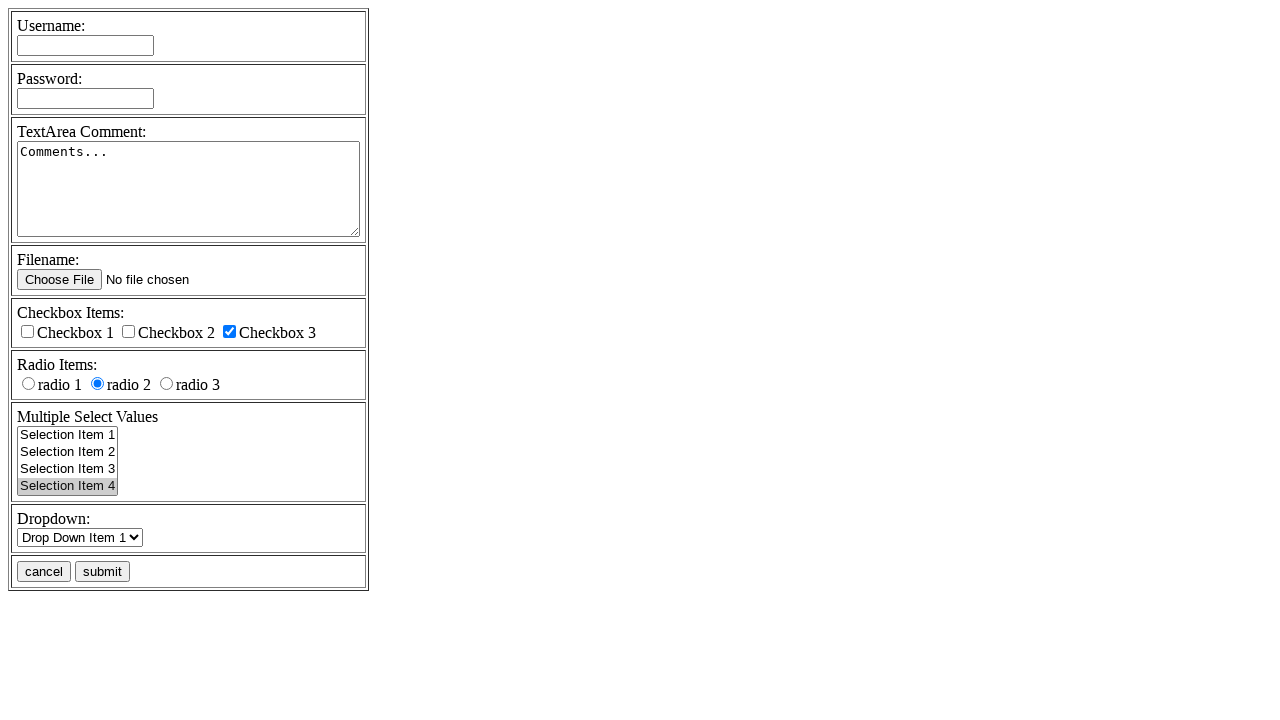